Tests JavaScript dialog handling by clicking buttons that trigger JS Alert, JS Confirm, and JS Prompt dialogs, and automatically accepting each dialog type appropriately.

Starting URL: https://the-internet.herokuapp.com/javascript_alerts

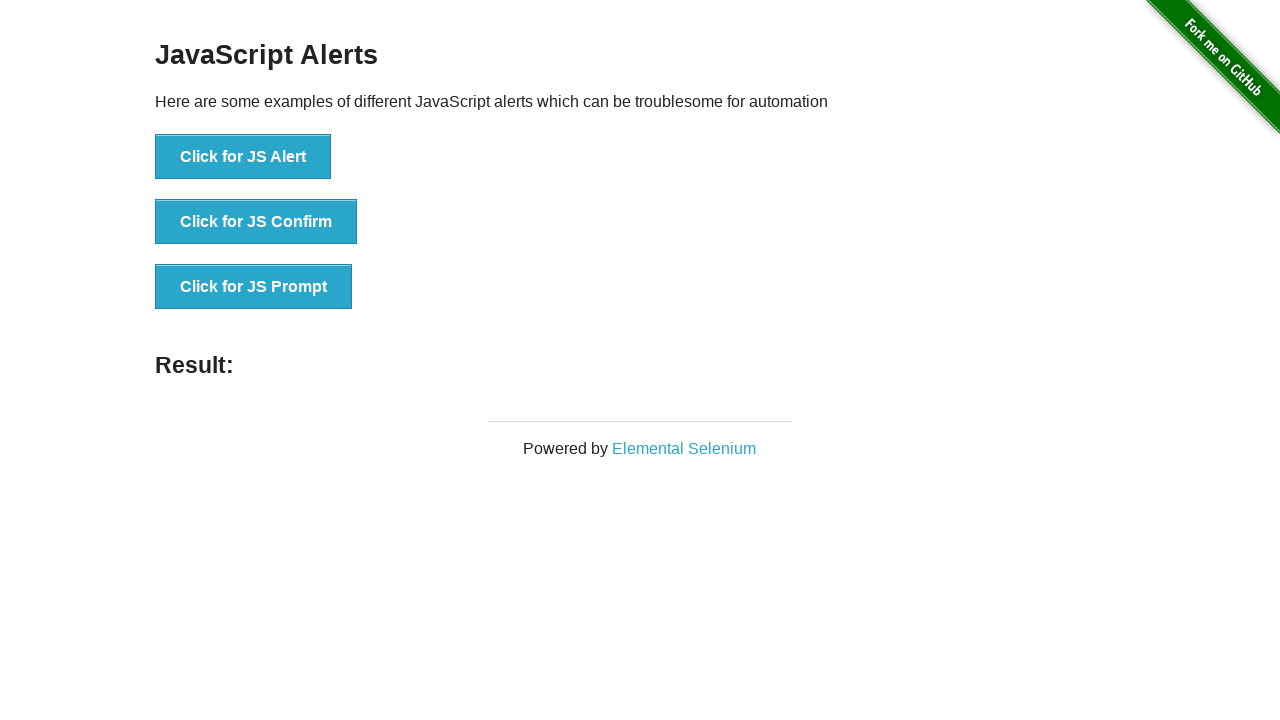

Set up dialog handler to accept Alert, Confirm, and Prompt dialogs
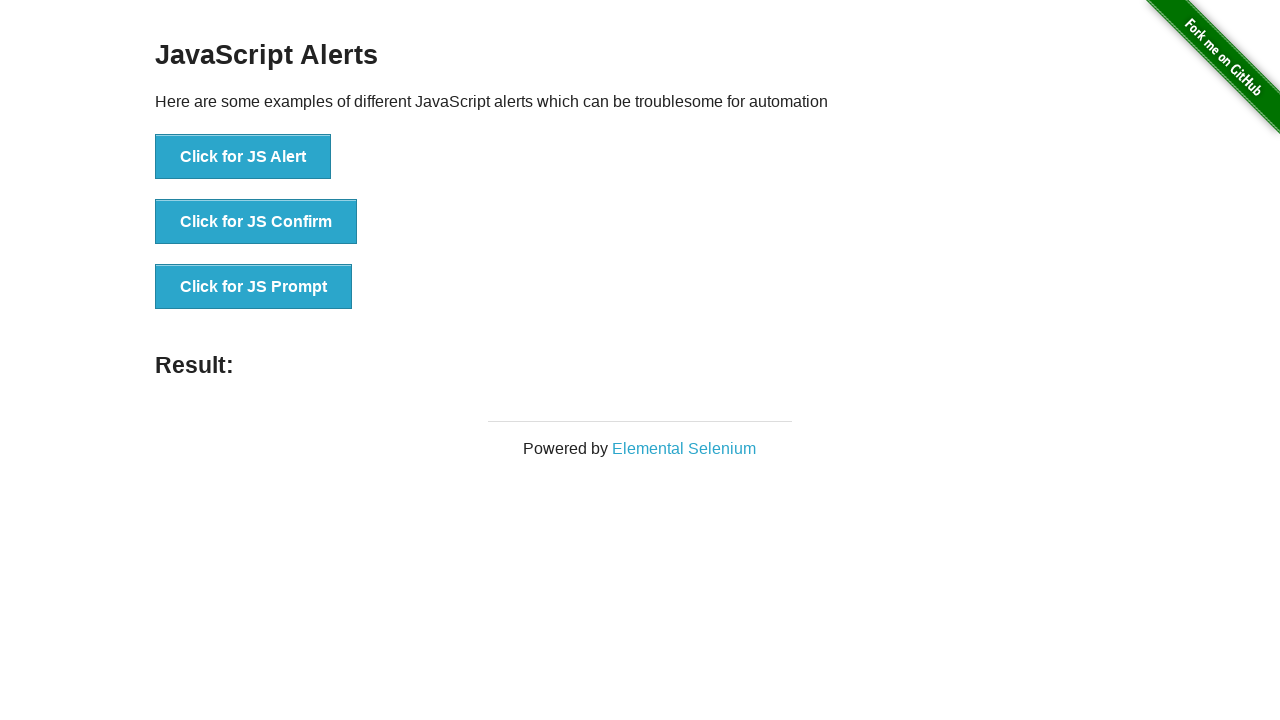

Clicked JS Alert button and accepted the alert dialog at (243, 157) on internal:role=button[name="Click for JS Alert"i]
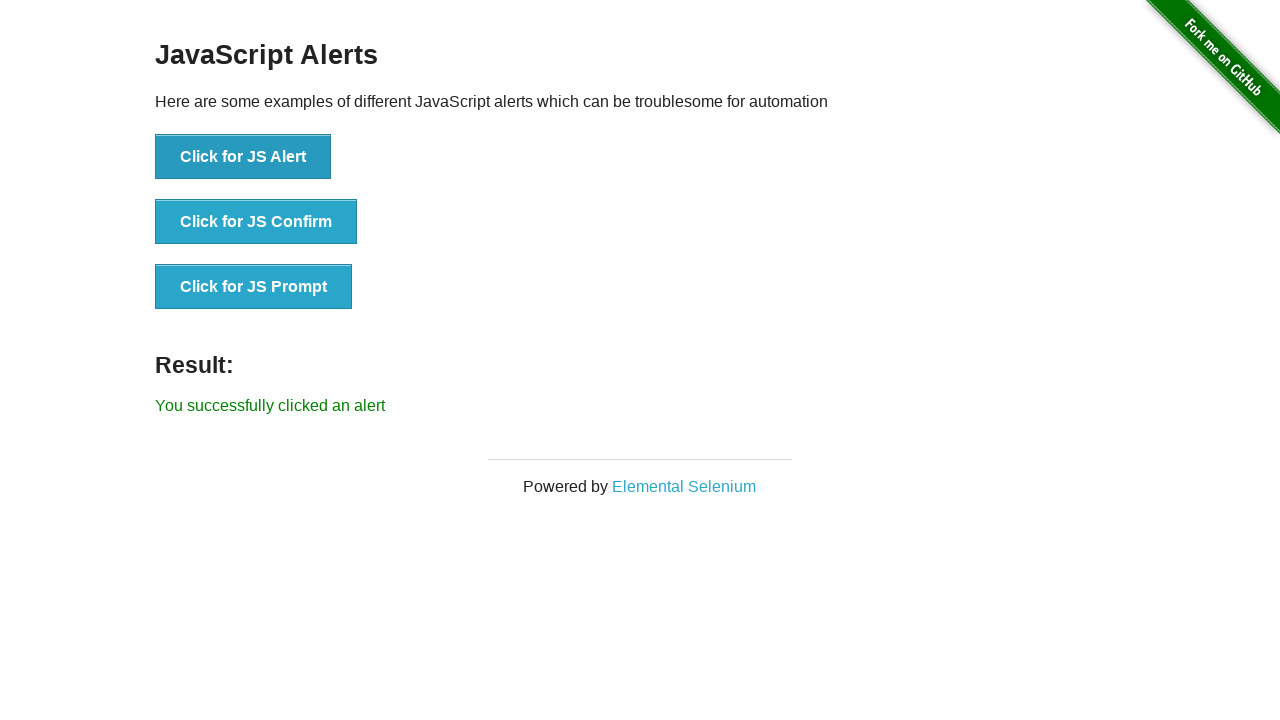

Clicked JS Confirm button and accepted the confirm dialog at (256, 222) on internal:role=button[name="Click for JS Confirm"i]
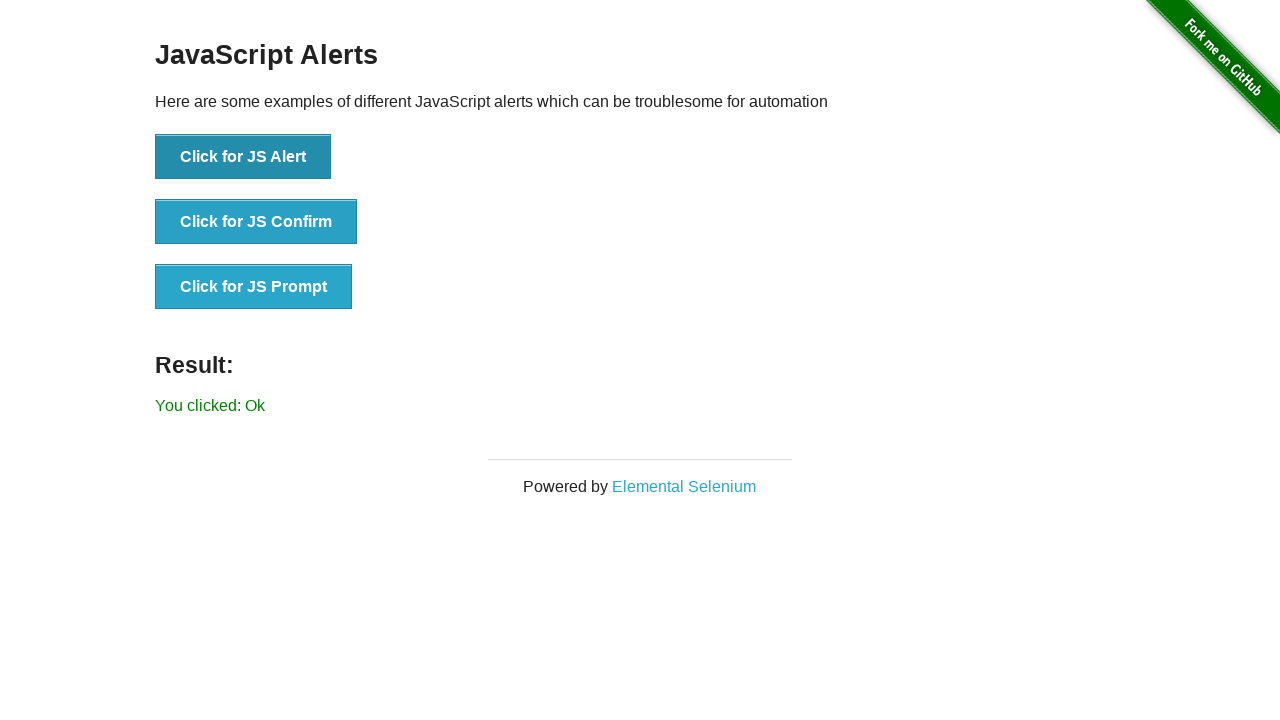

Clicked JS Prompt button and entered 'Hello World' in the prompt dialog at (254, 287) on internal:role=button[name="Click for JS Prompt"i]
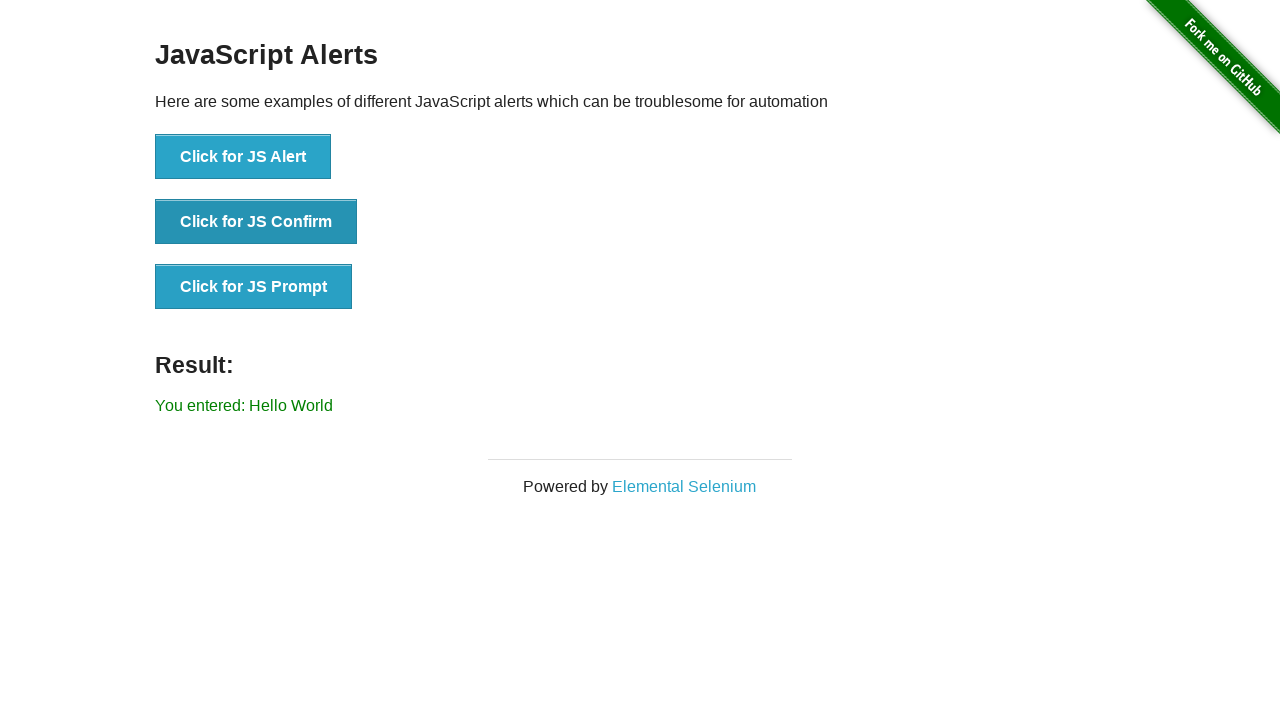

Waited 1 second for dialogs to be processed
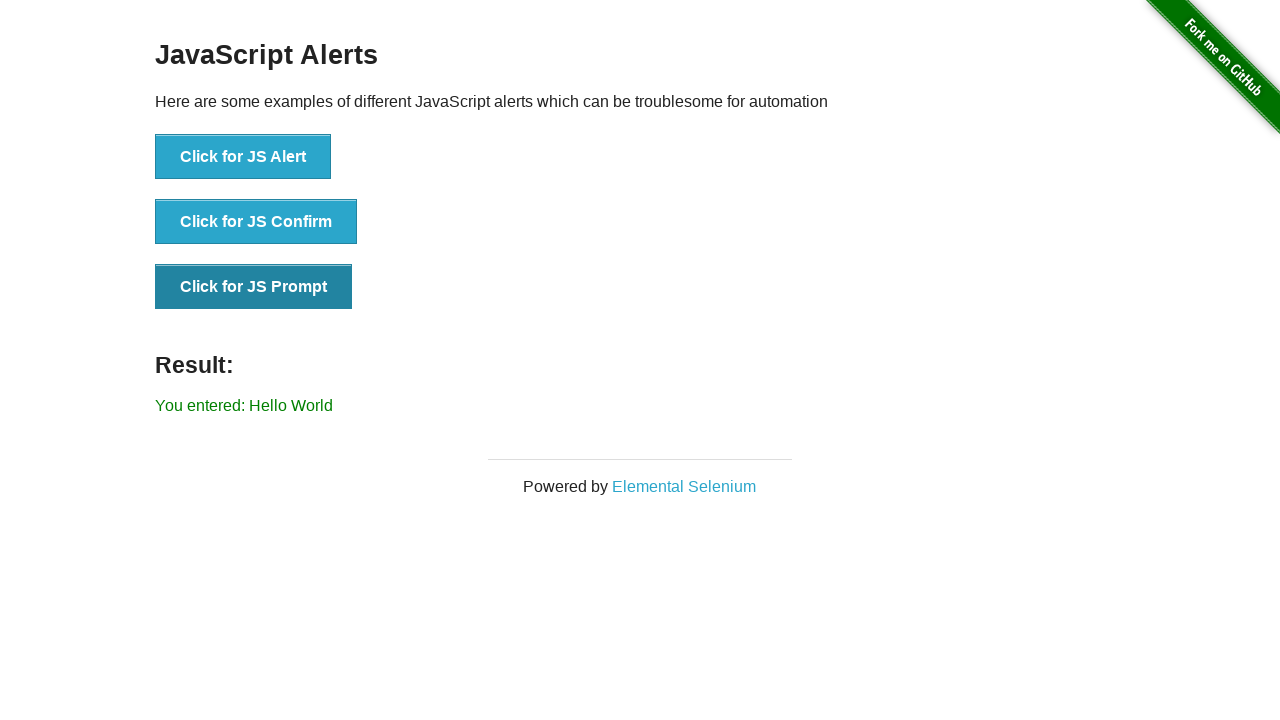

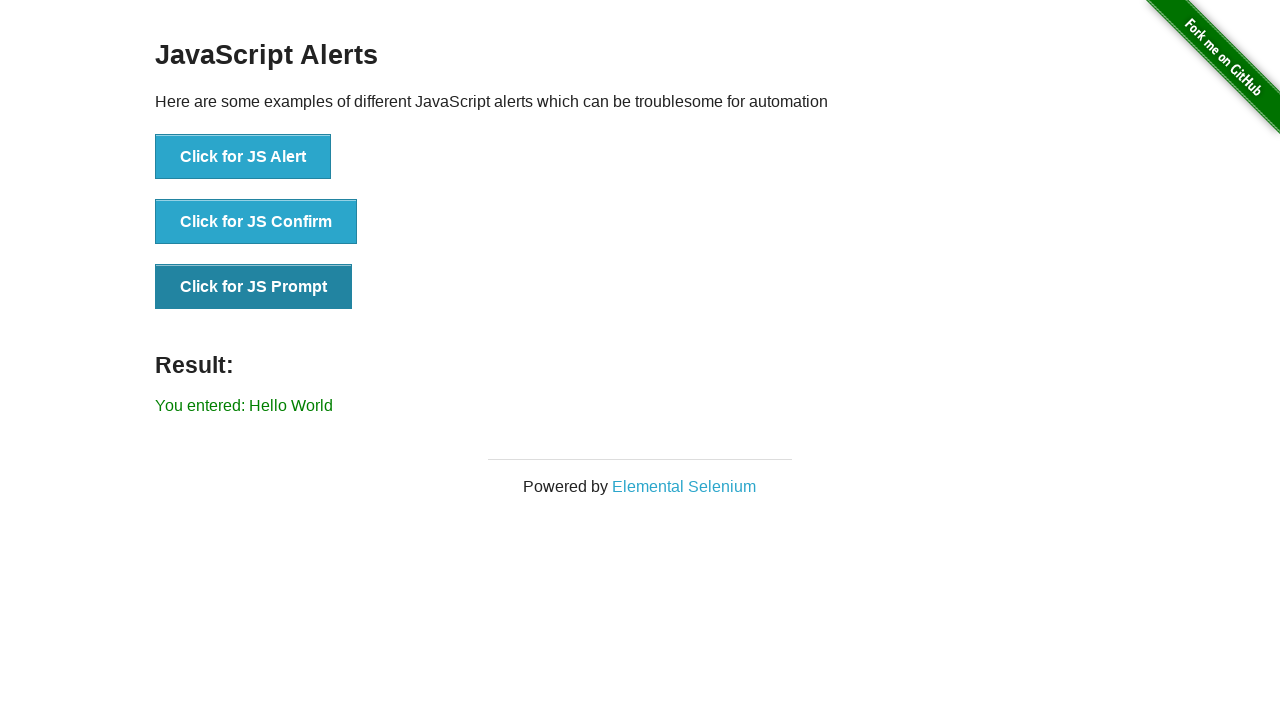